Navigates to the Polish website wp.pl and verifies the page title matches the expected value

Starting URL: https://www.wp.pl

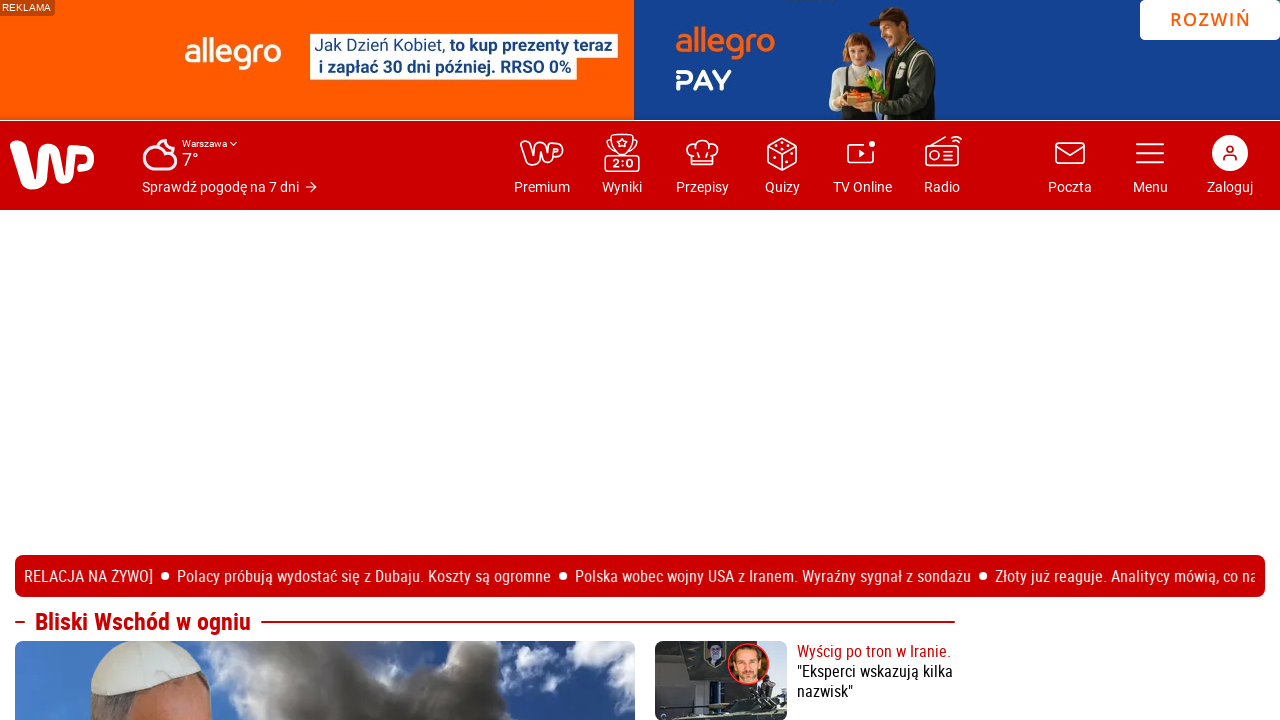

Navigated to https://www.wp.pl
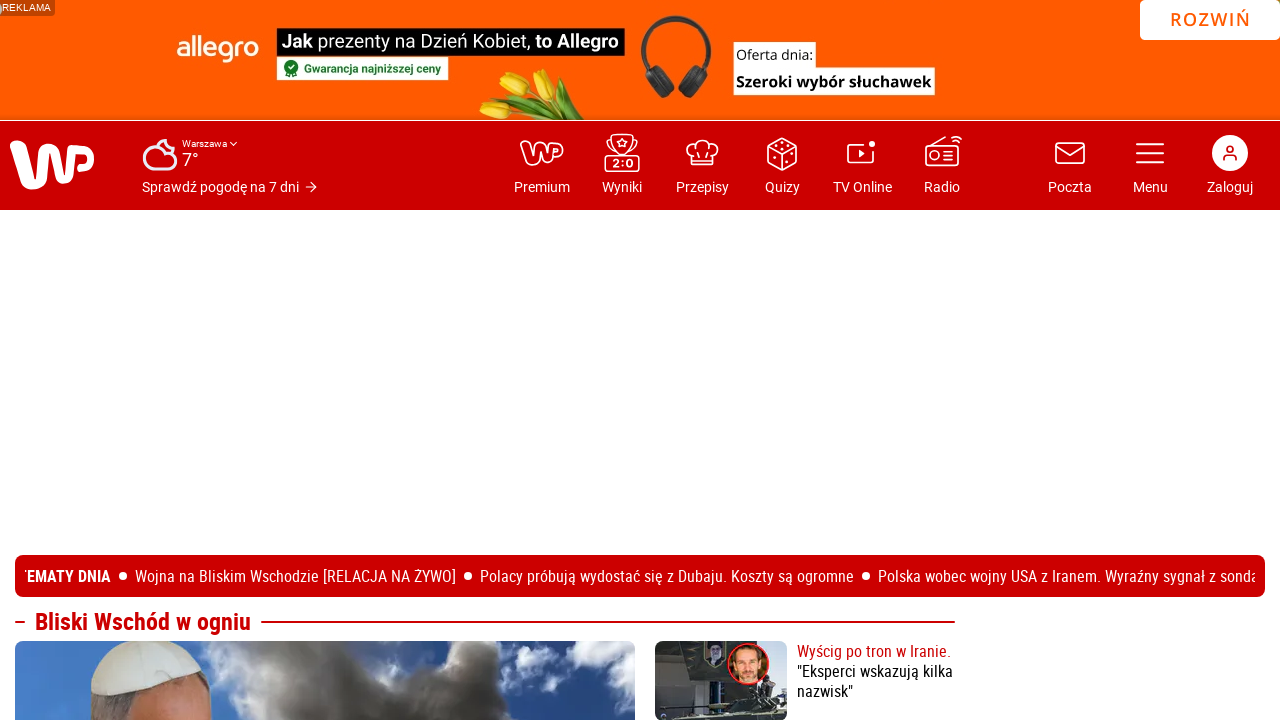

Verified page title matches 'Wirtualna Polska - Wszystko co ważne - www.wp.pl'
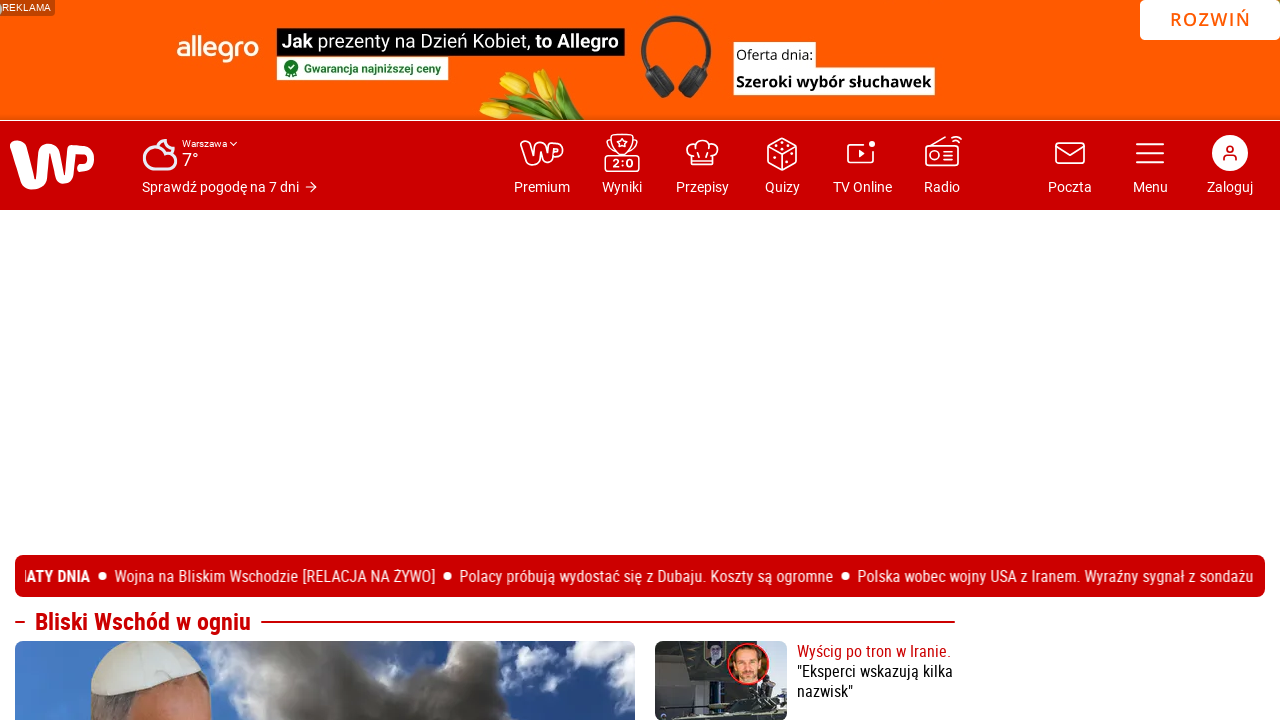

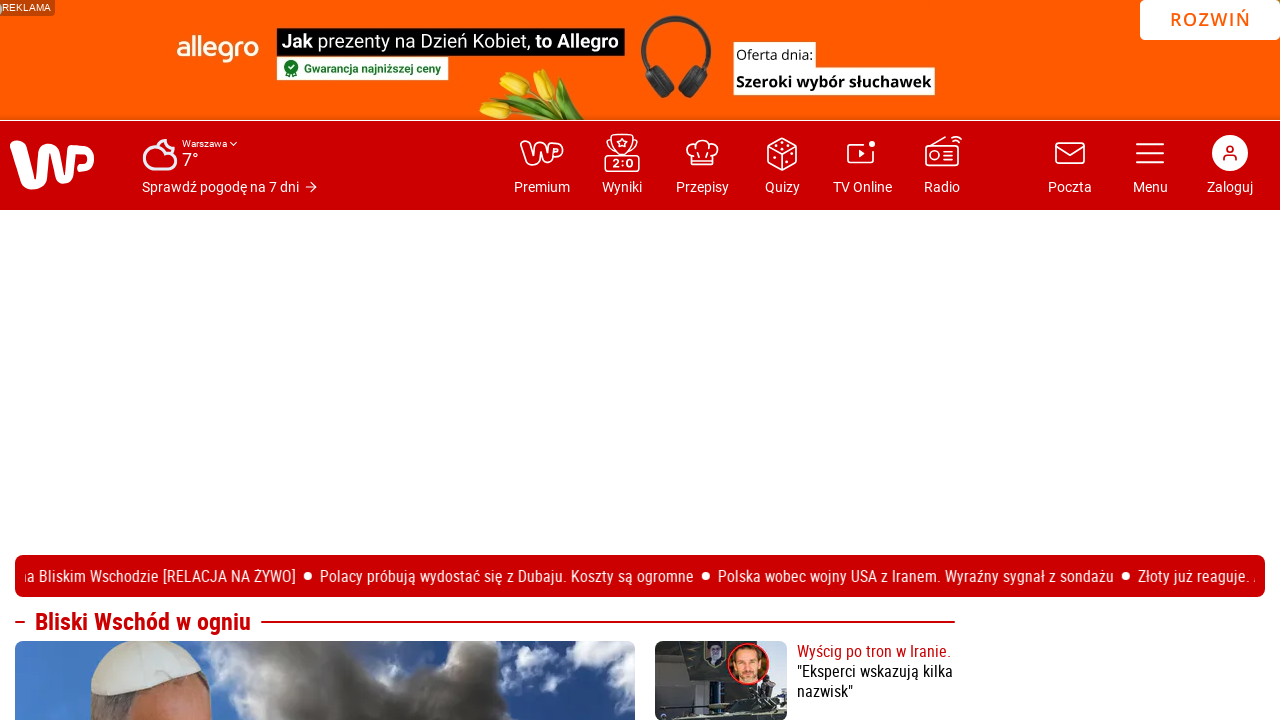